Navigates to a custom forms tool page and verifies the presence of radio button elements by checking their bounding box/size

Starting URL: https://echoecho.com/toolcustomforms.htm

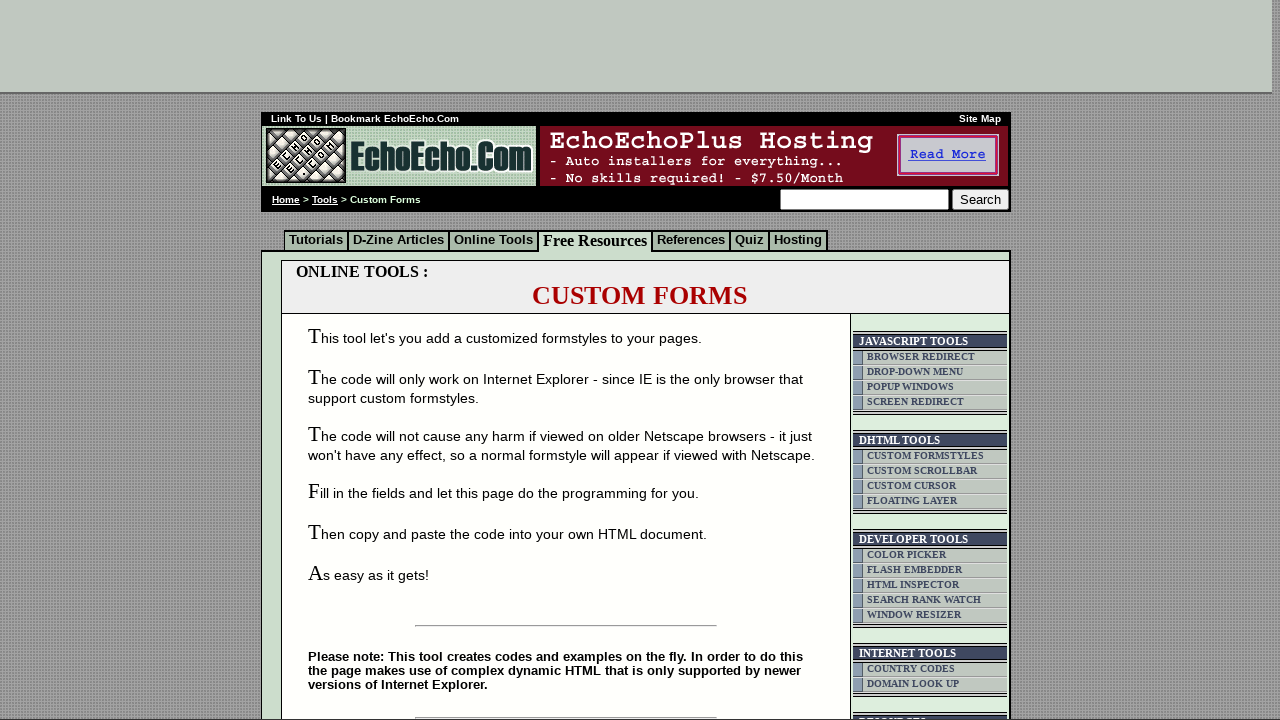

Navigated to custom forms tool page
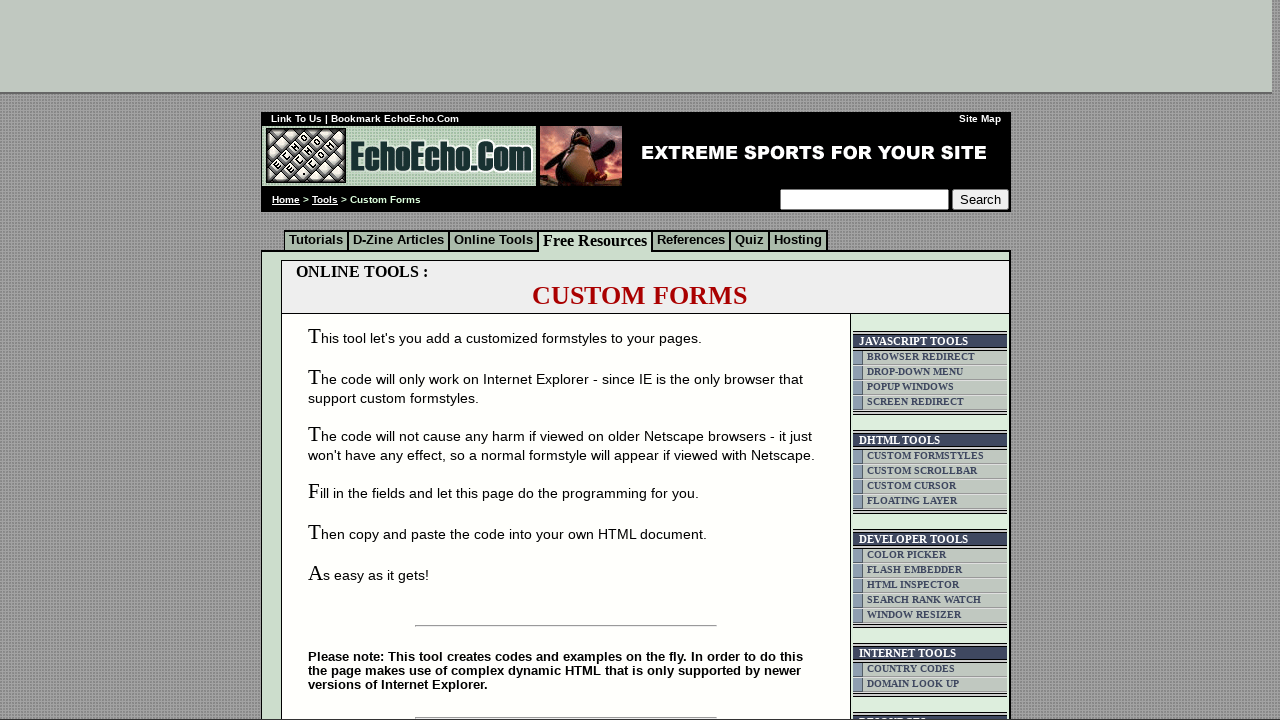

Located radio button elements on the page
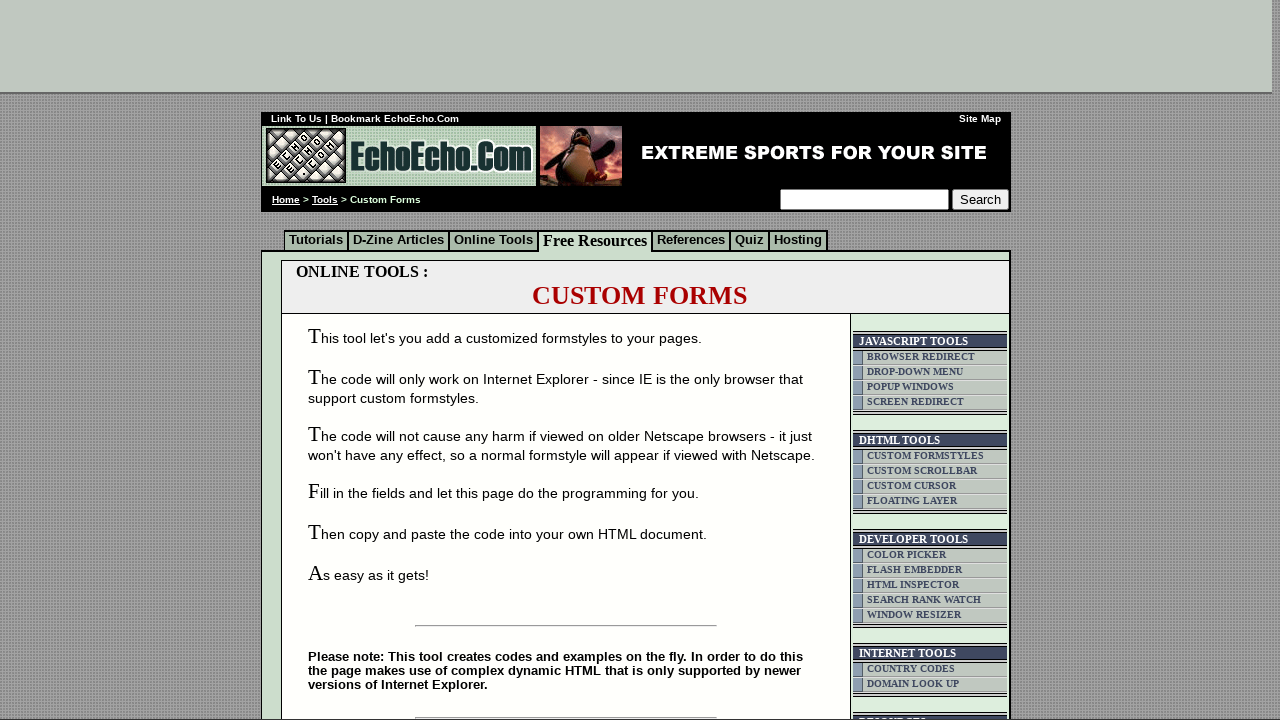

Verified first radio button is attached to DOM
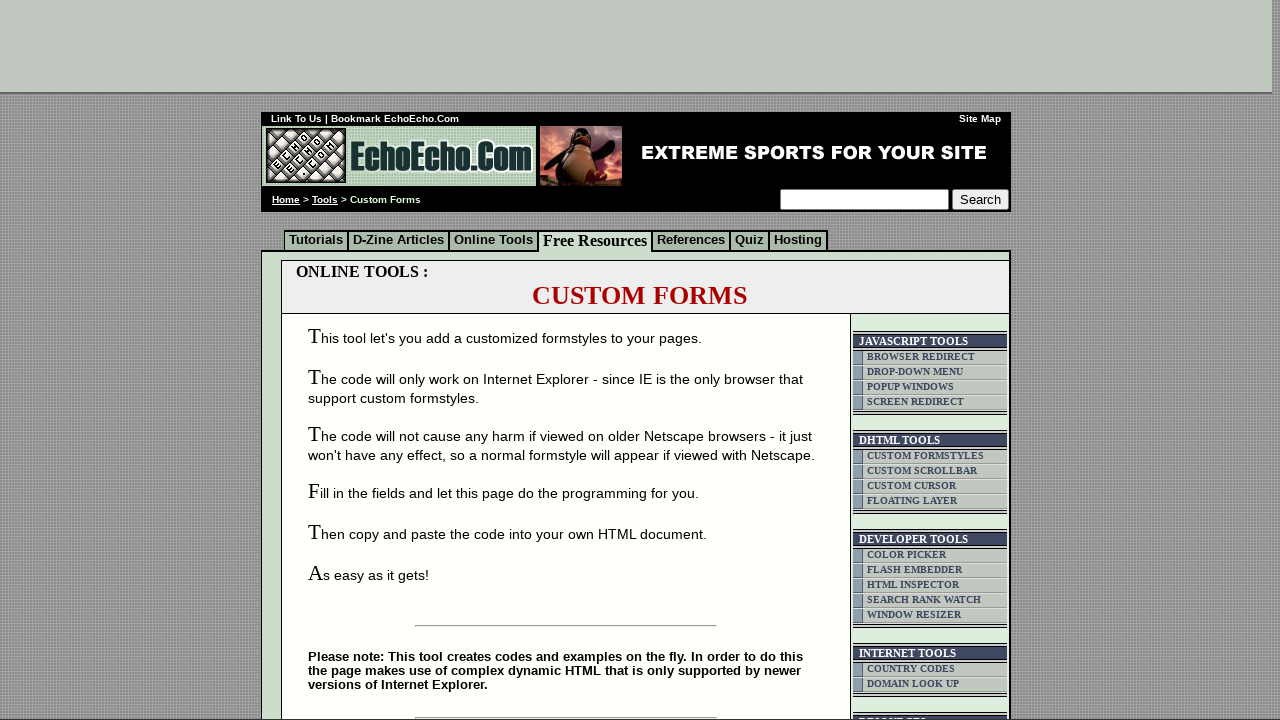

Retrieved bounding box for first radio button: {'x': 624.3125, 'y': 1109, 'width': 13, 'height': 13}
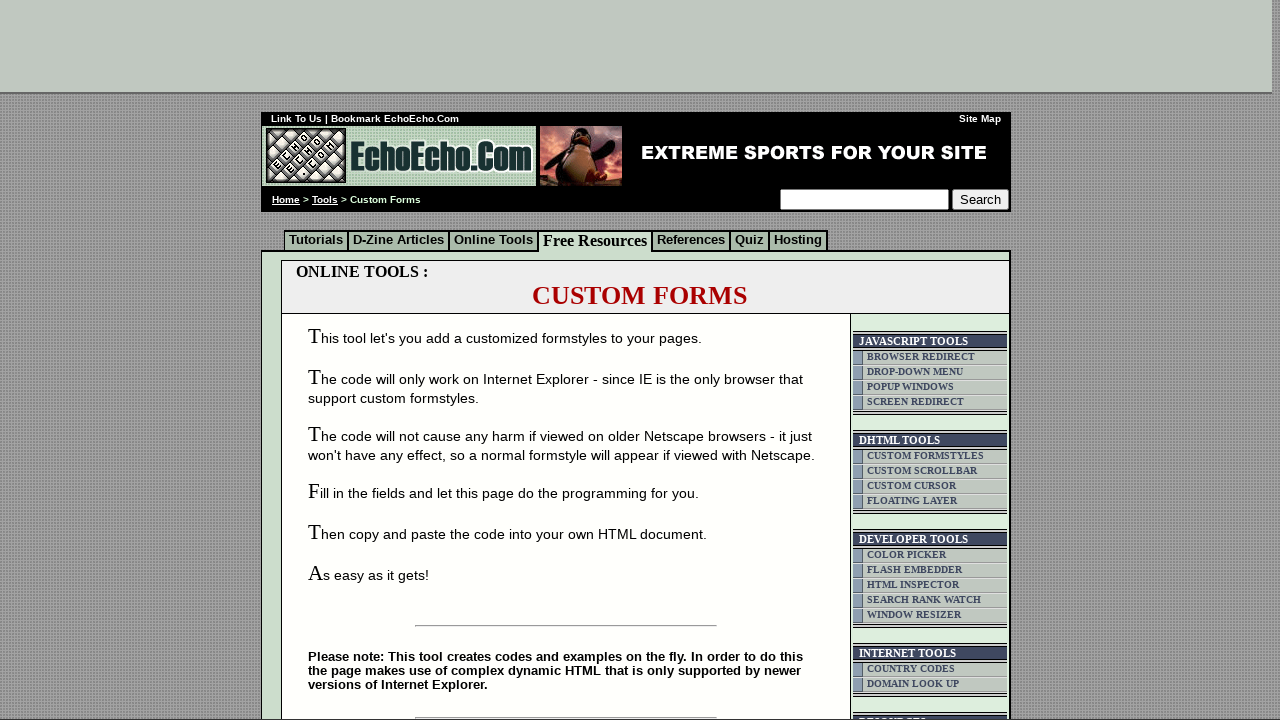

Printed radio button size to console
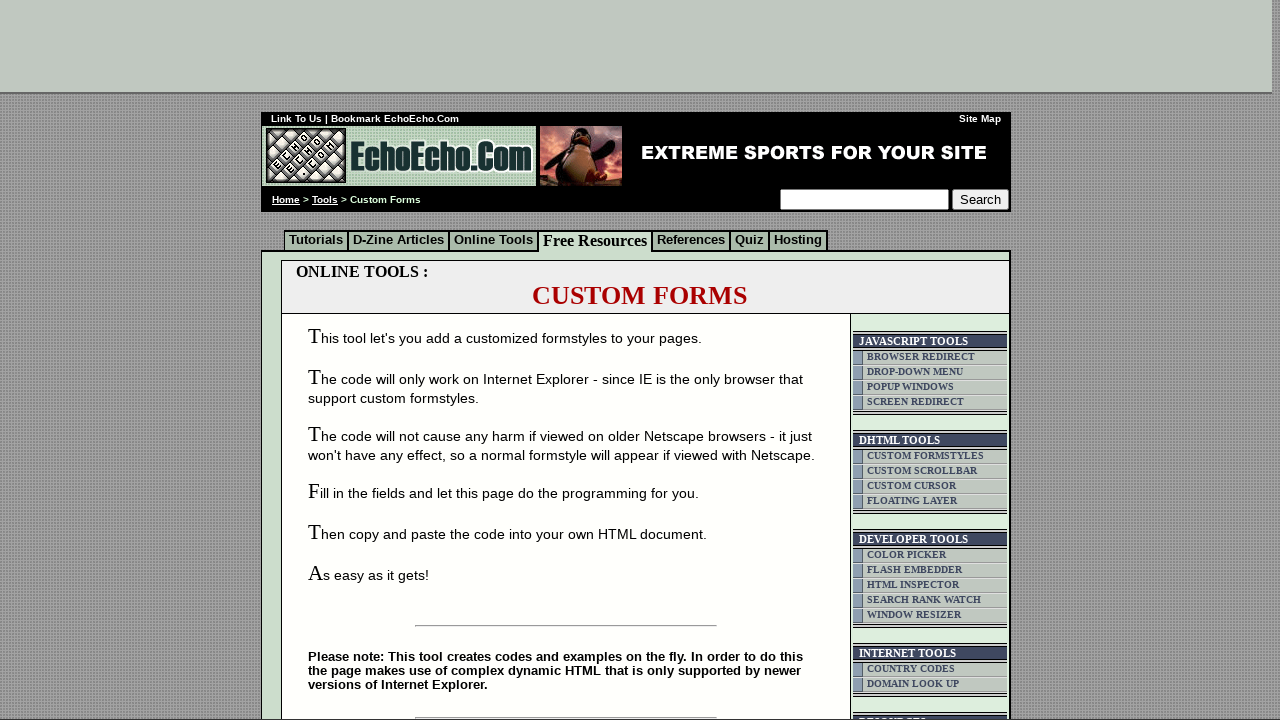

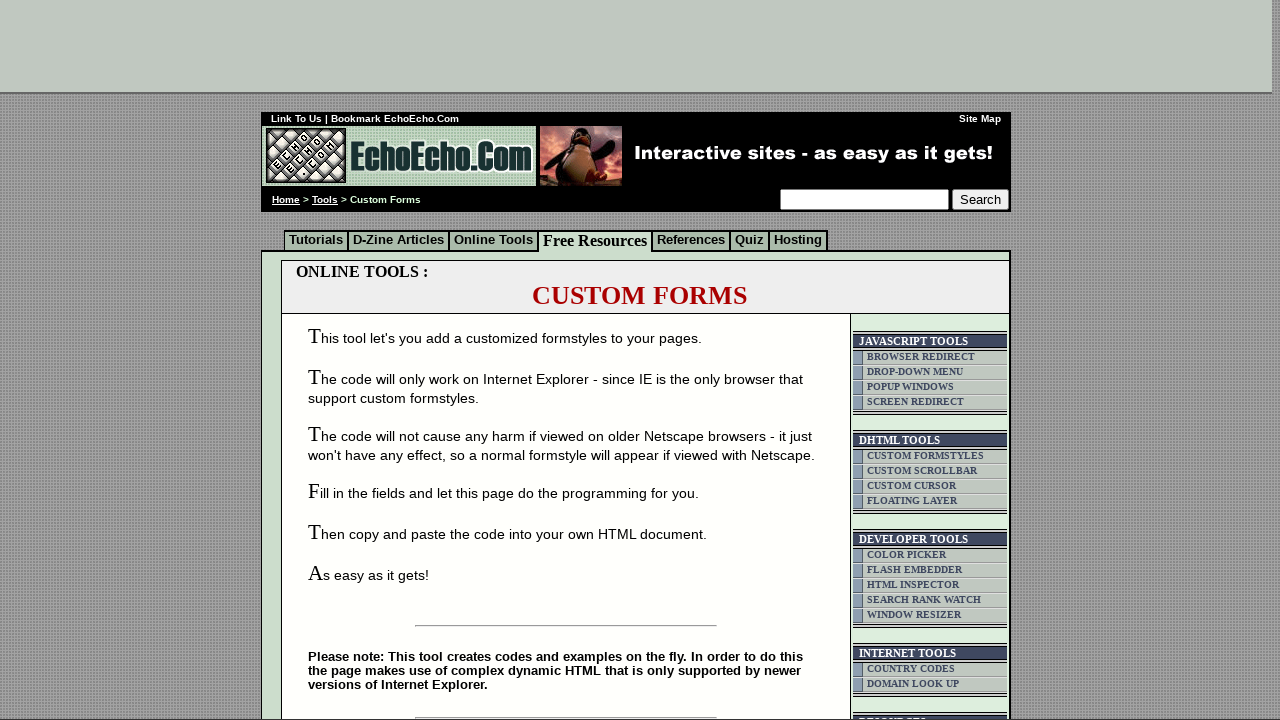